Tests opening a small modal dialog, closing it, and verifying the large modal button is still displayed

Starting URL: https://demoqa.com/modal-dialogs

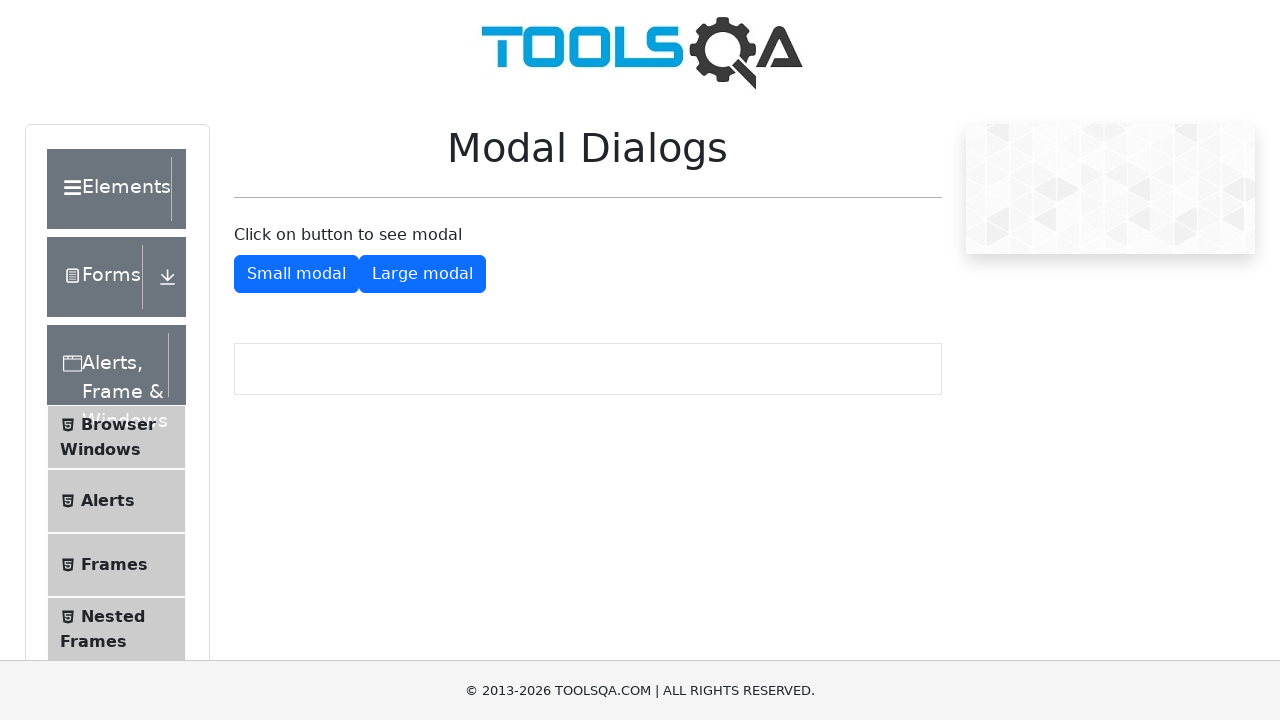

Clicked button to show small modal dialog at (296, 274) on #showSmallModal
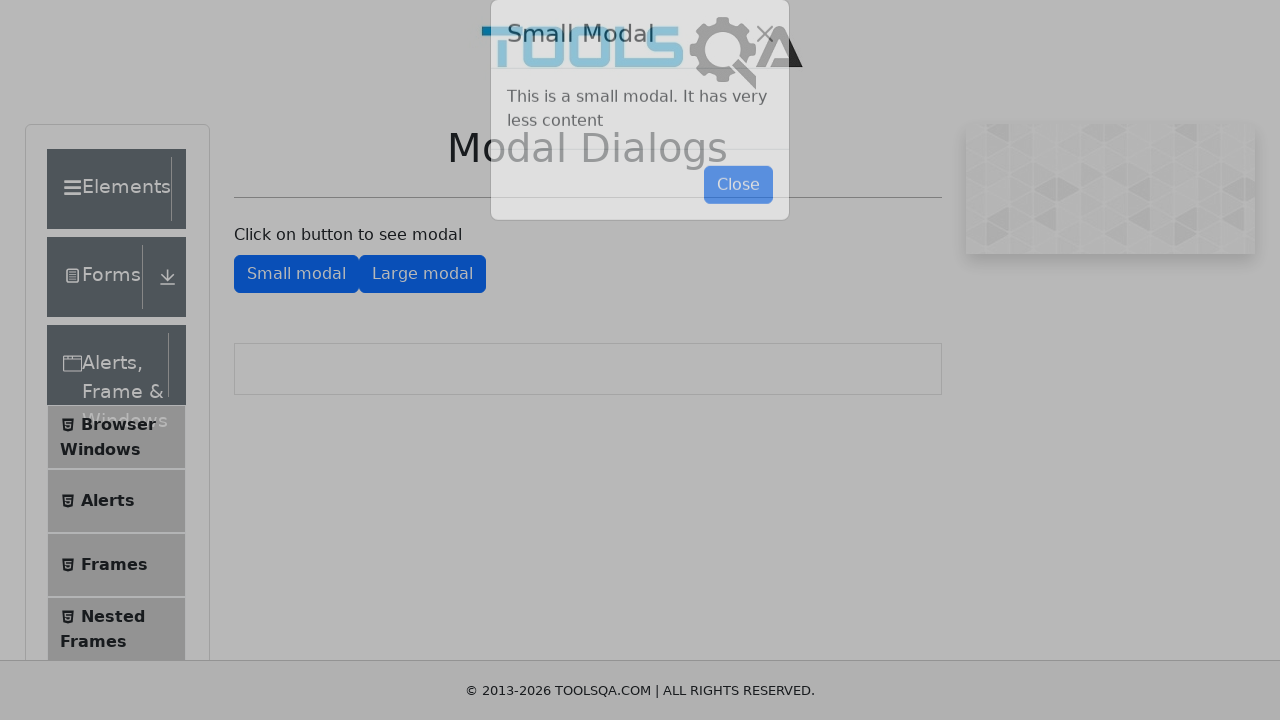

Clicked button to close small modal dialog at (738, 214) on #closeSmallModal
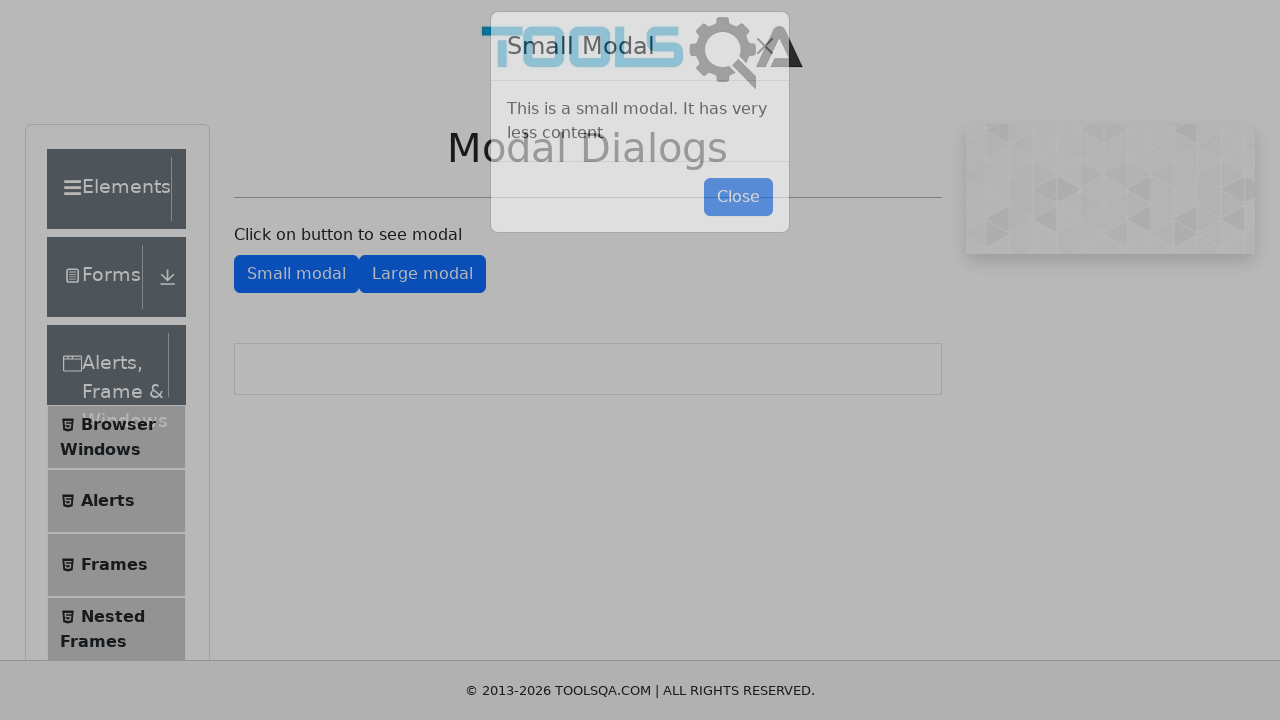

Verified large modal button is still visible after closing small modal
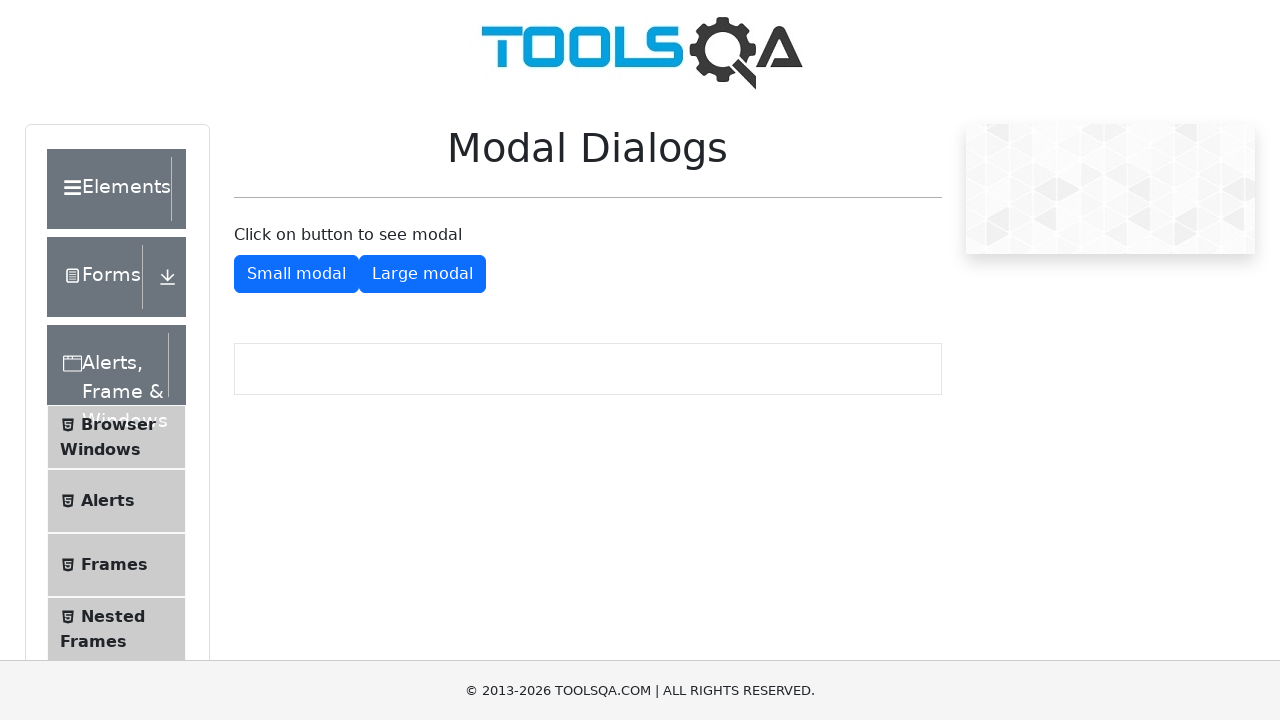

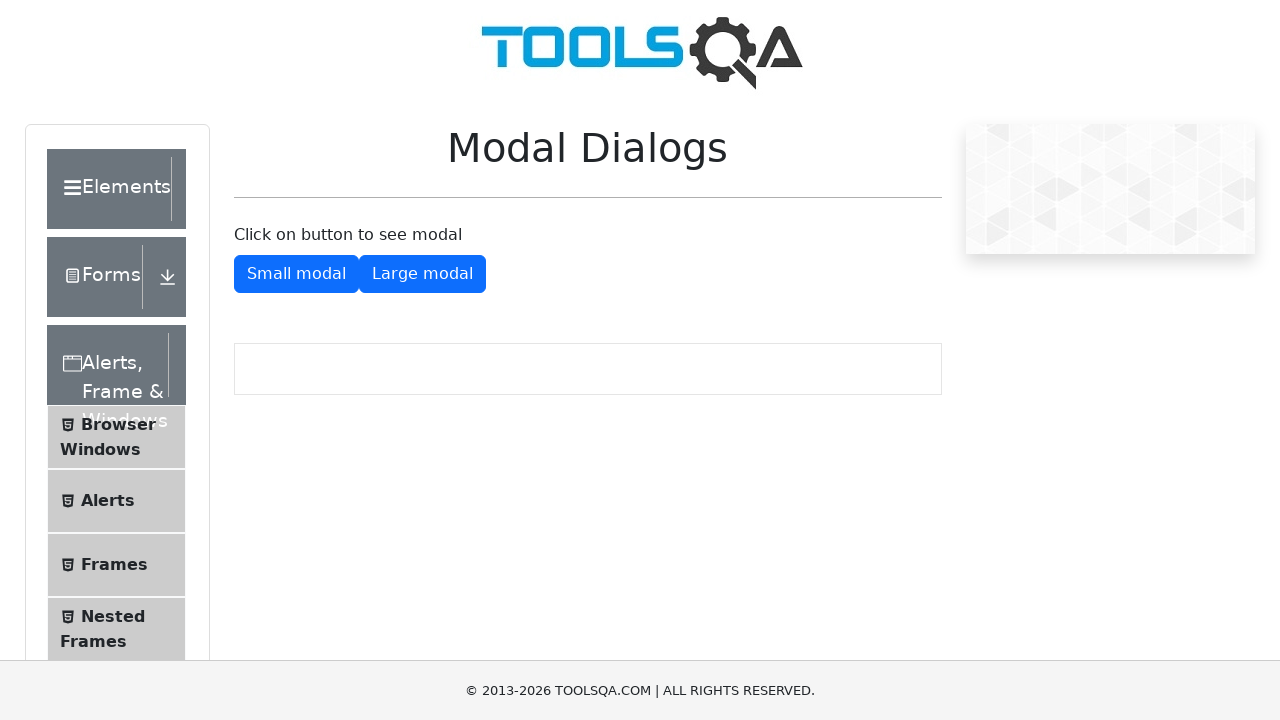